Tests dropdown selection functionality by selecting an option by index from a select menu

Starting URL: https://demoqa.com/select-menu/

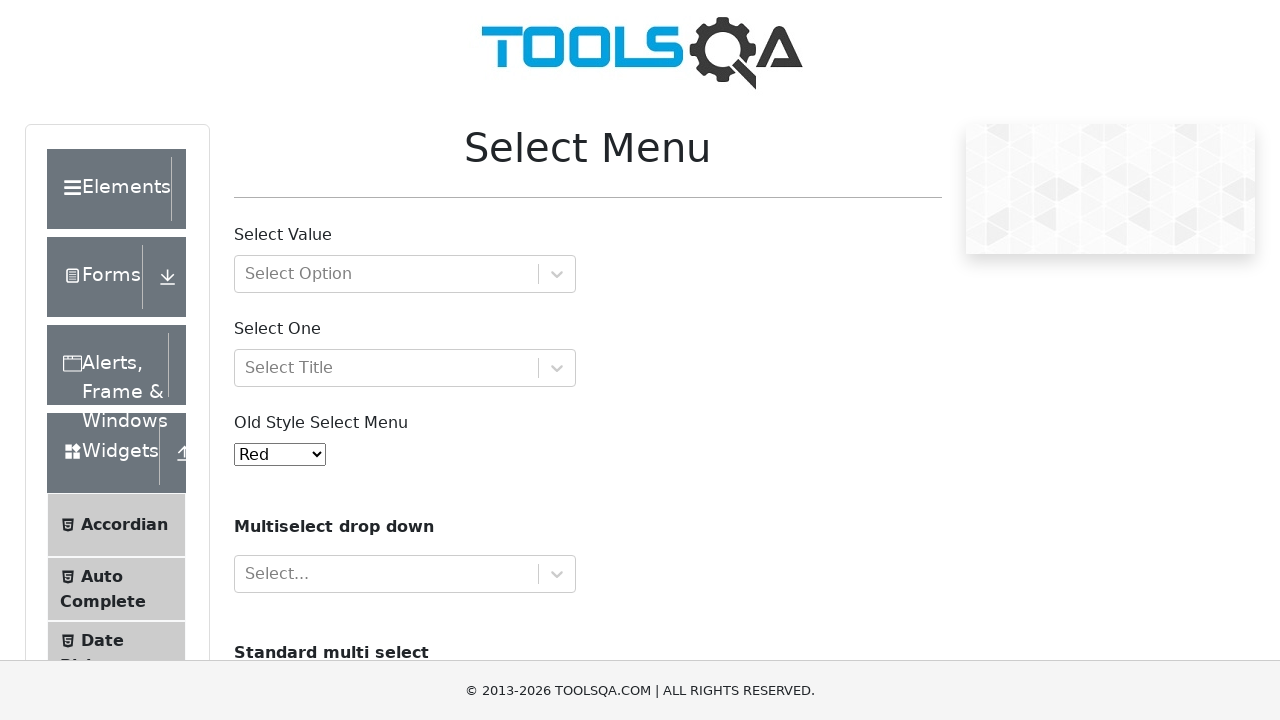

Navigated to Select Menu test page
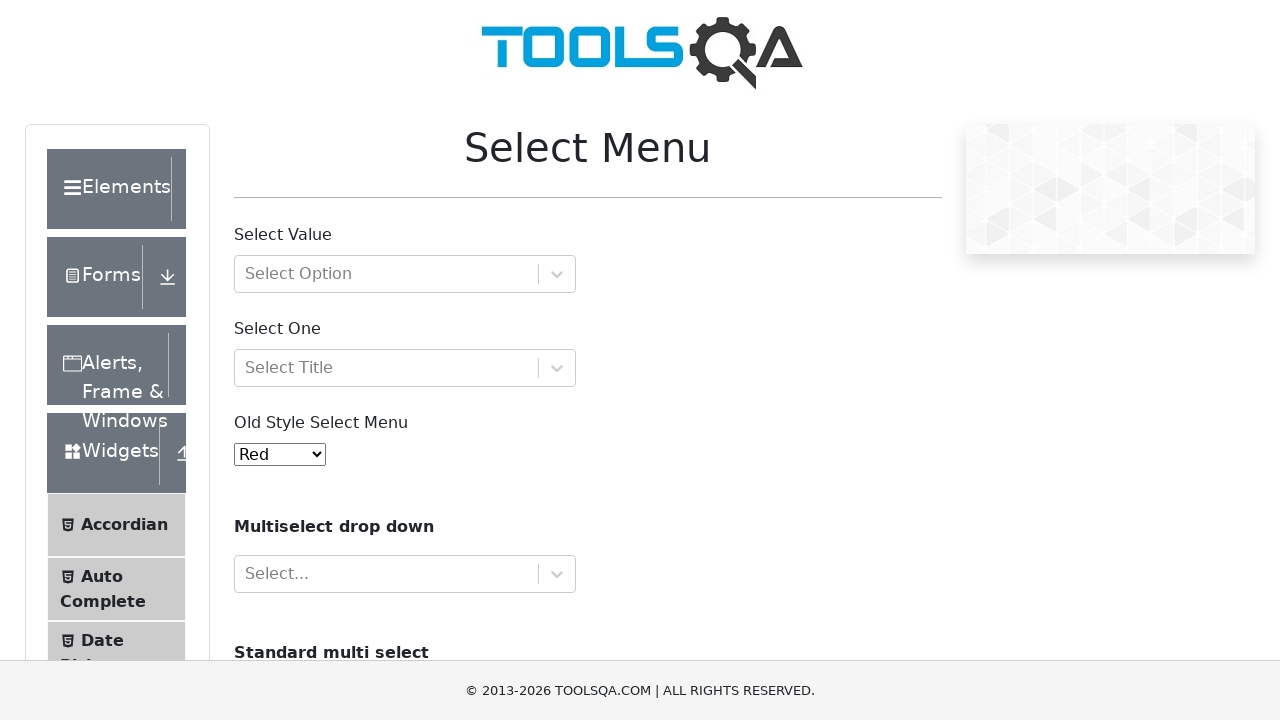

Selected option at index 2 from dropdown menu on #oldSelectMenu
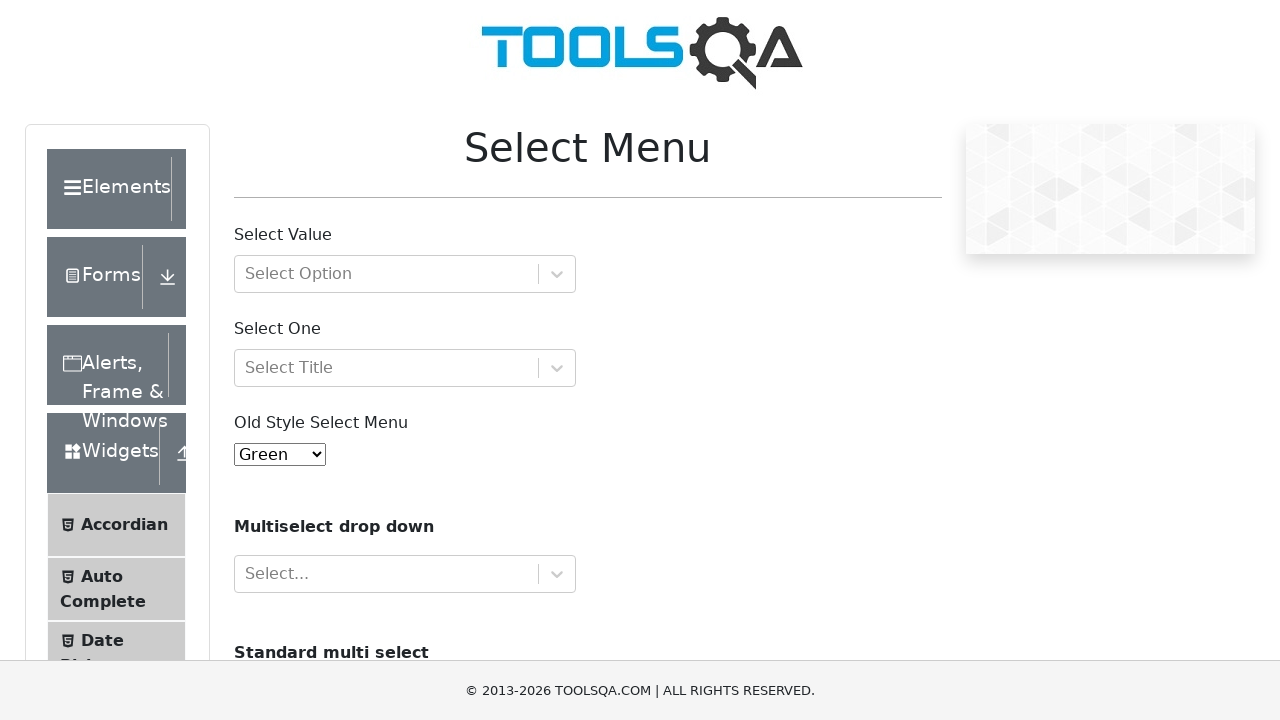

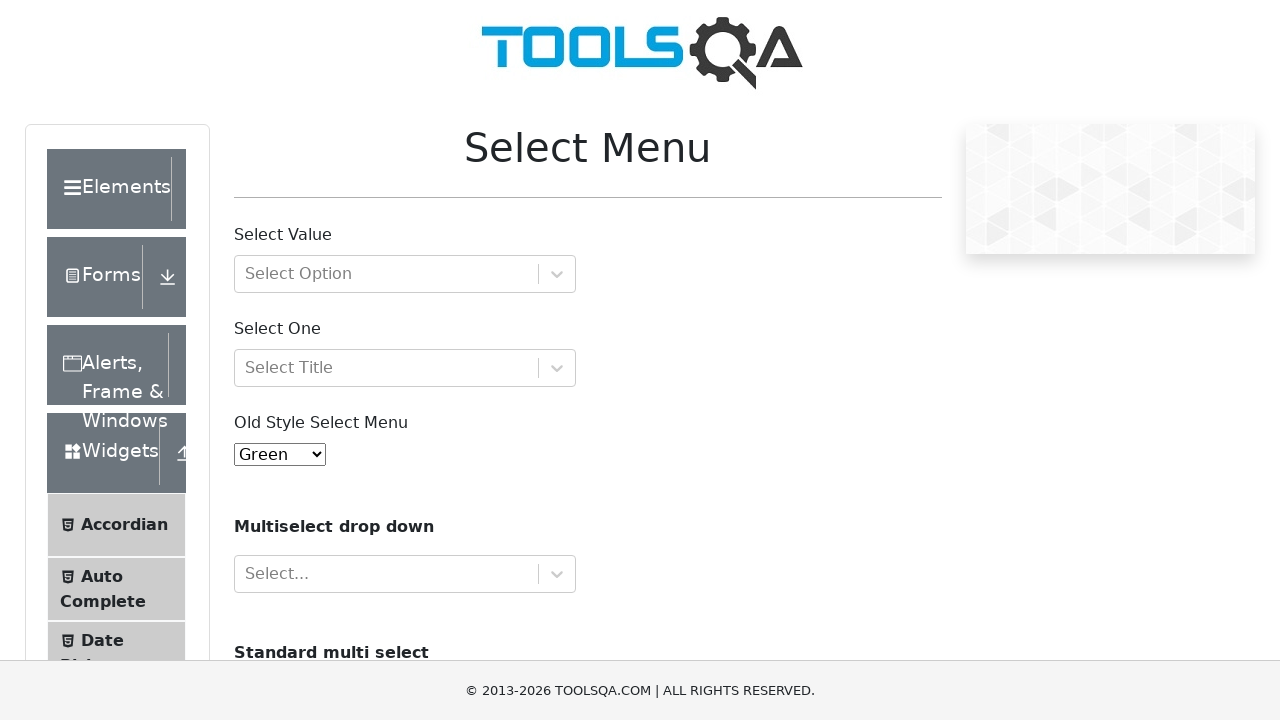